Tests cookie management by adding a custom cookie to the browser context and verifying cookies can be retrieved from a financial data page.

Starting URL: https://money.rediff.com/gainers

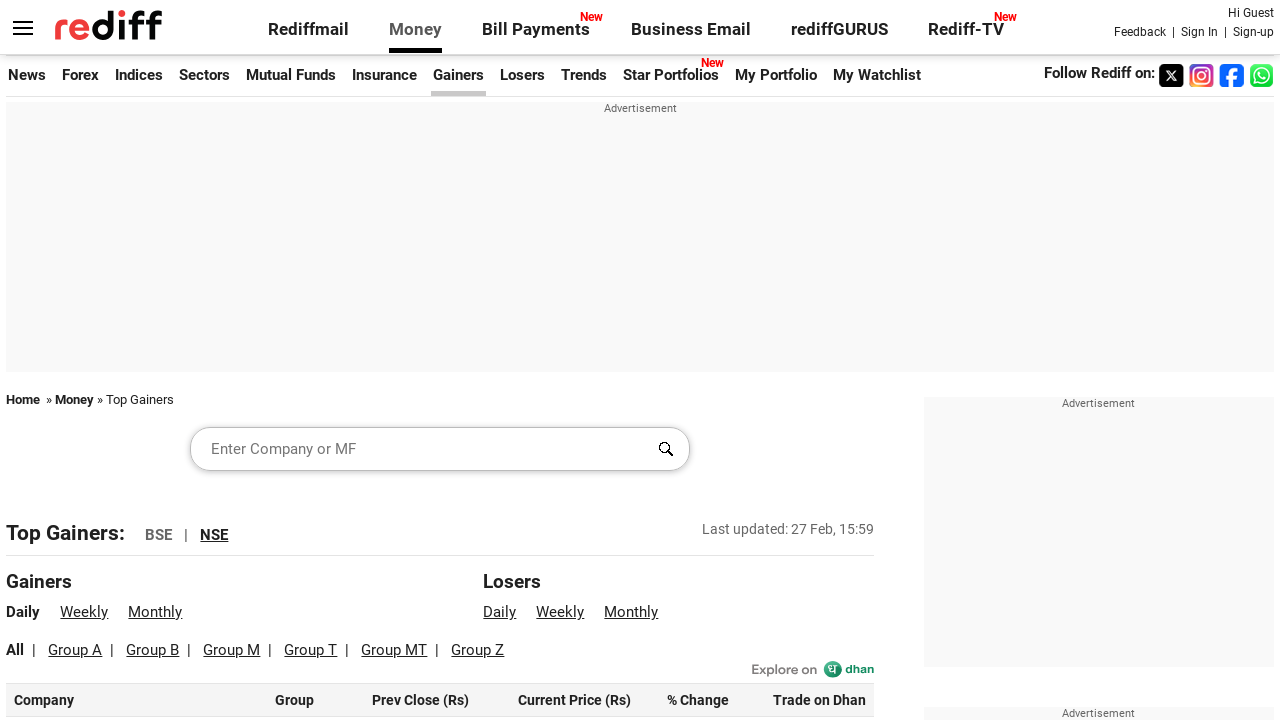

Set viewport size to 1920x1080
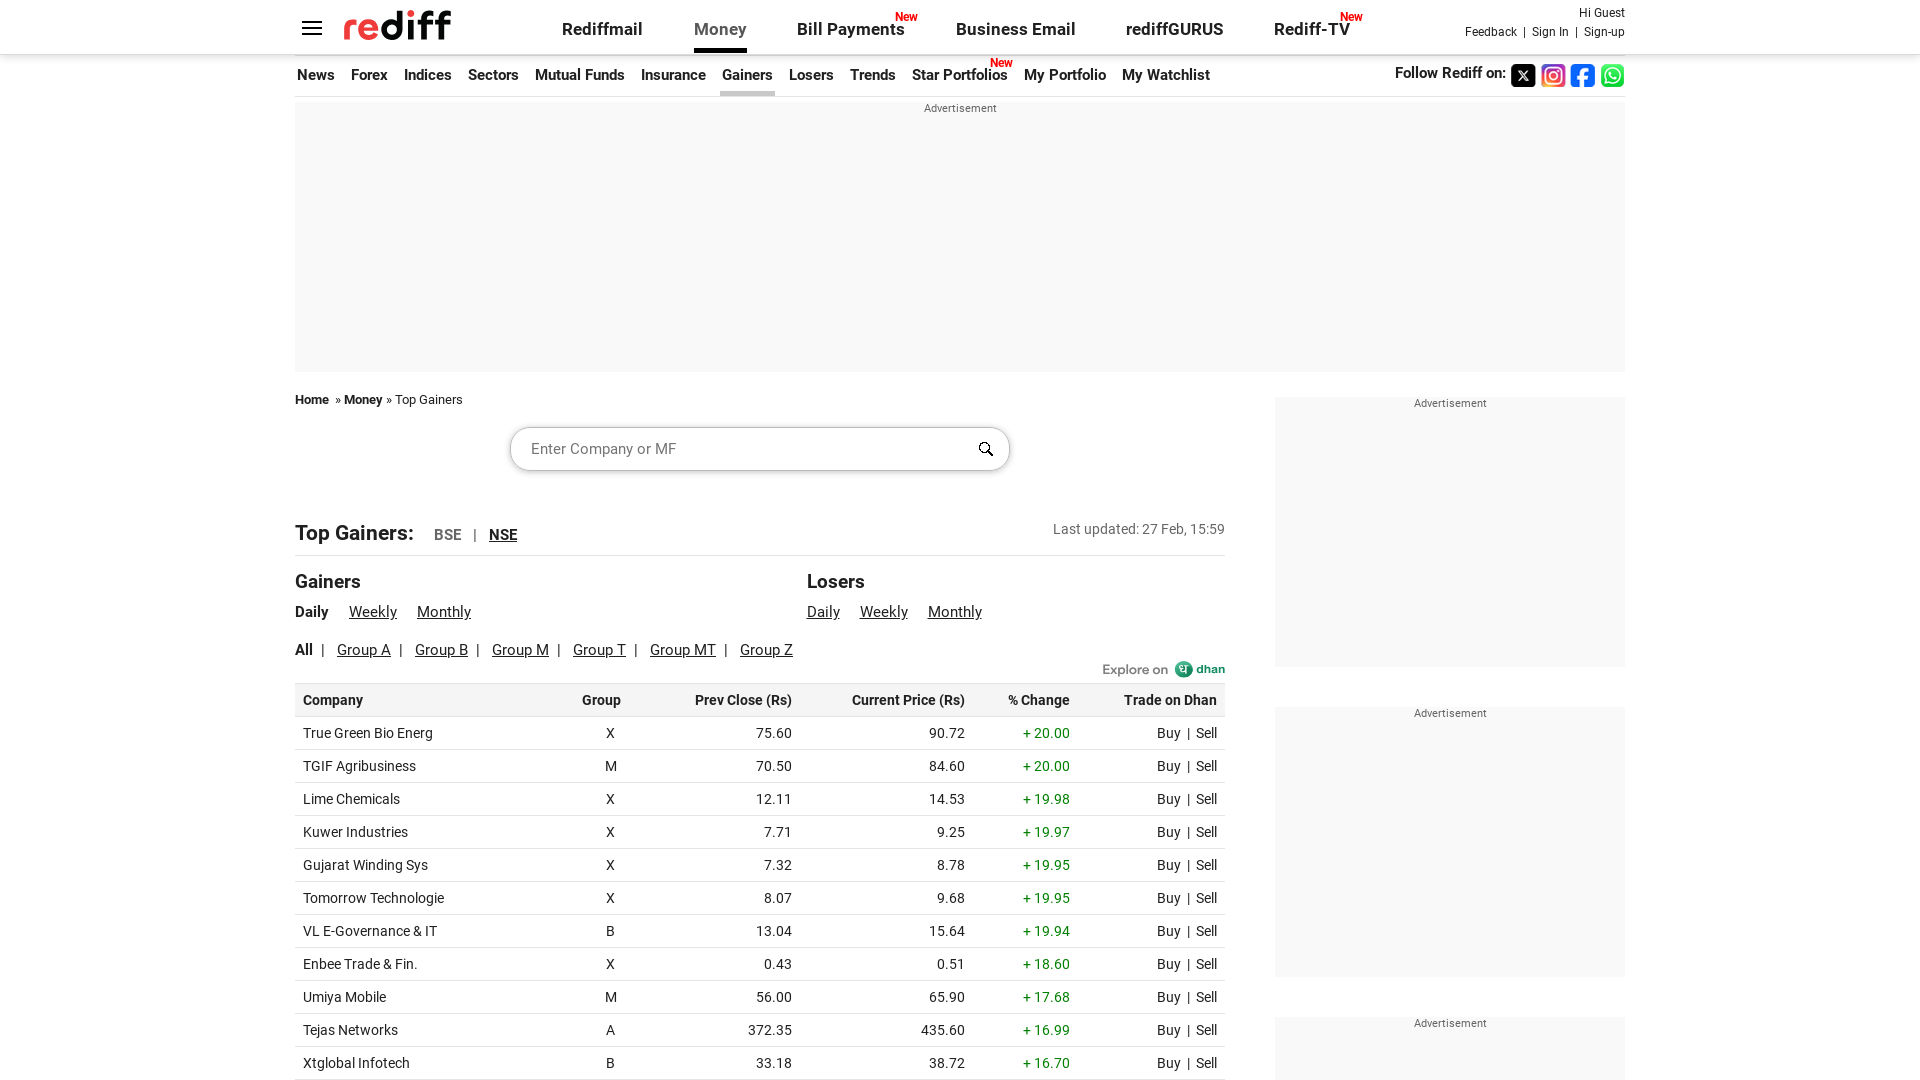

Added custom cookie 'Rakesh Nayak' with value 'Covid Positive' to browser context
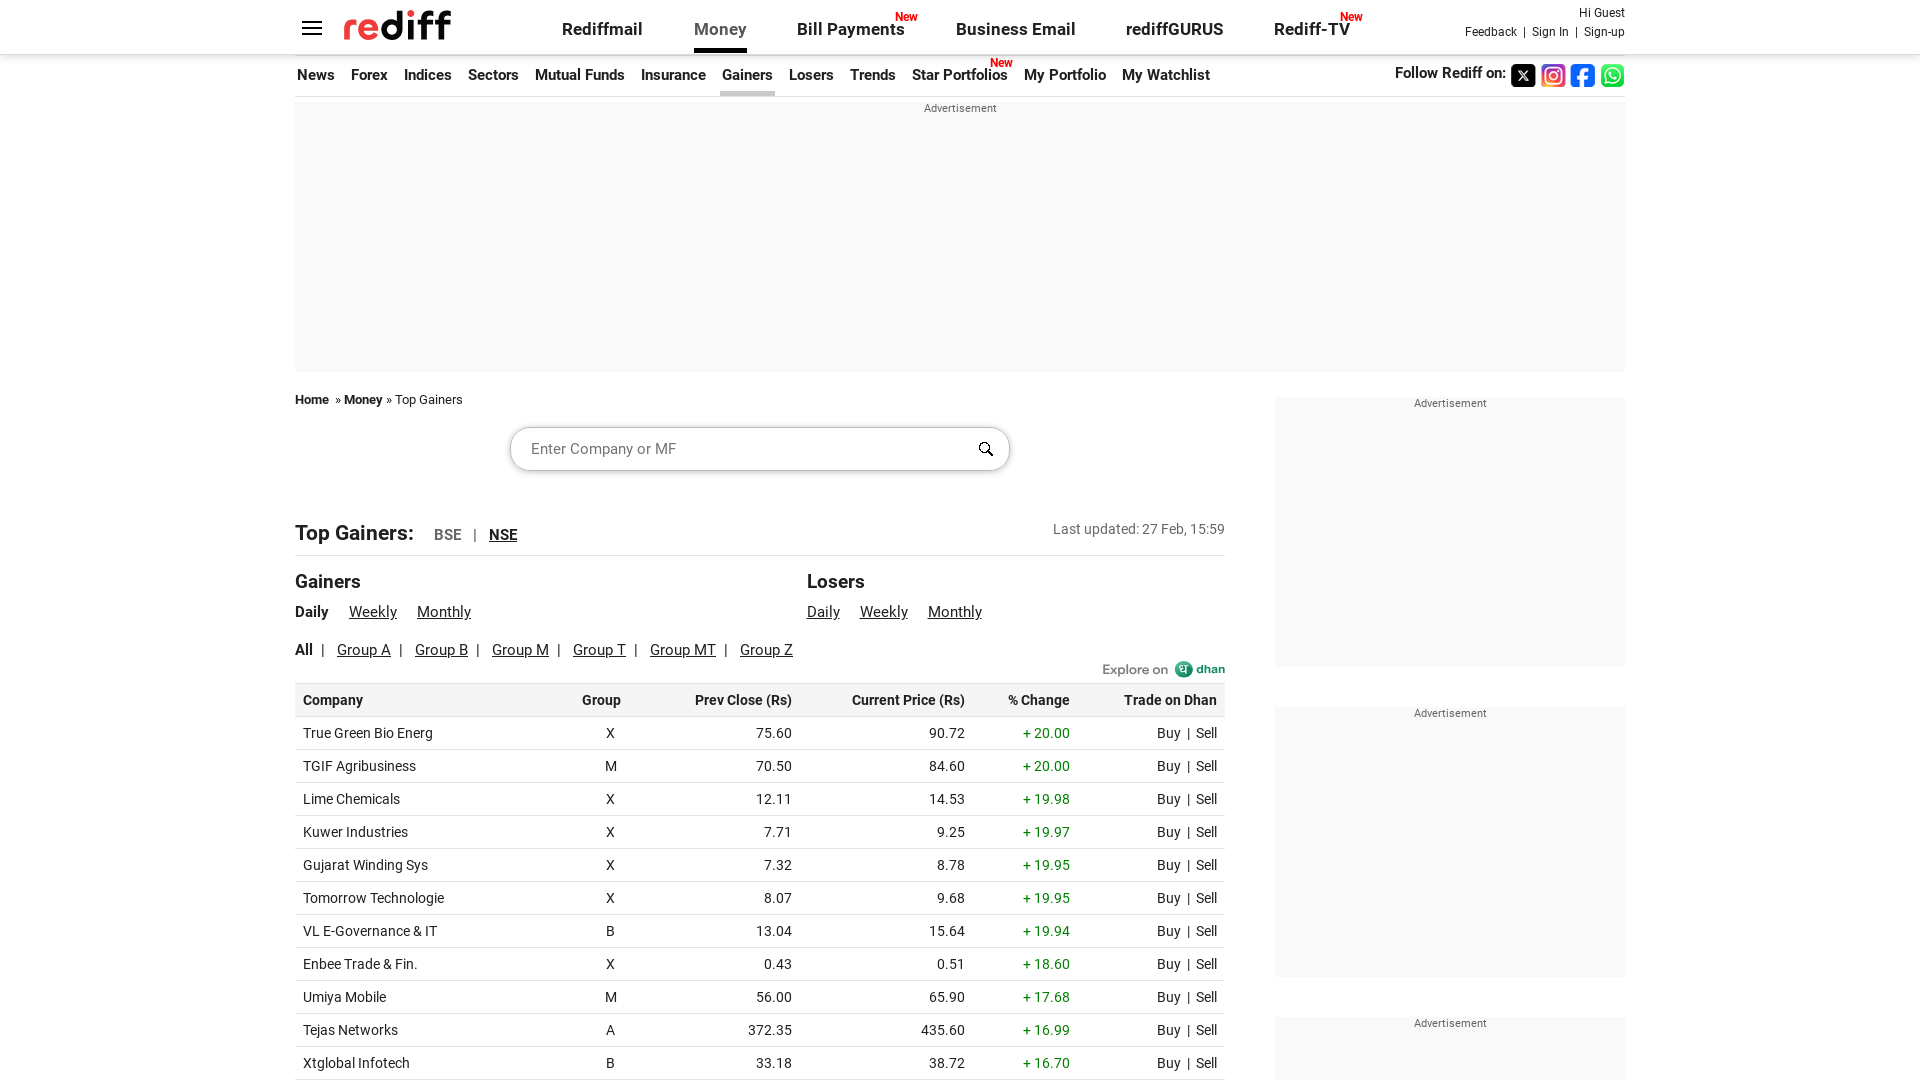

Reloaded page to apply custom cookie
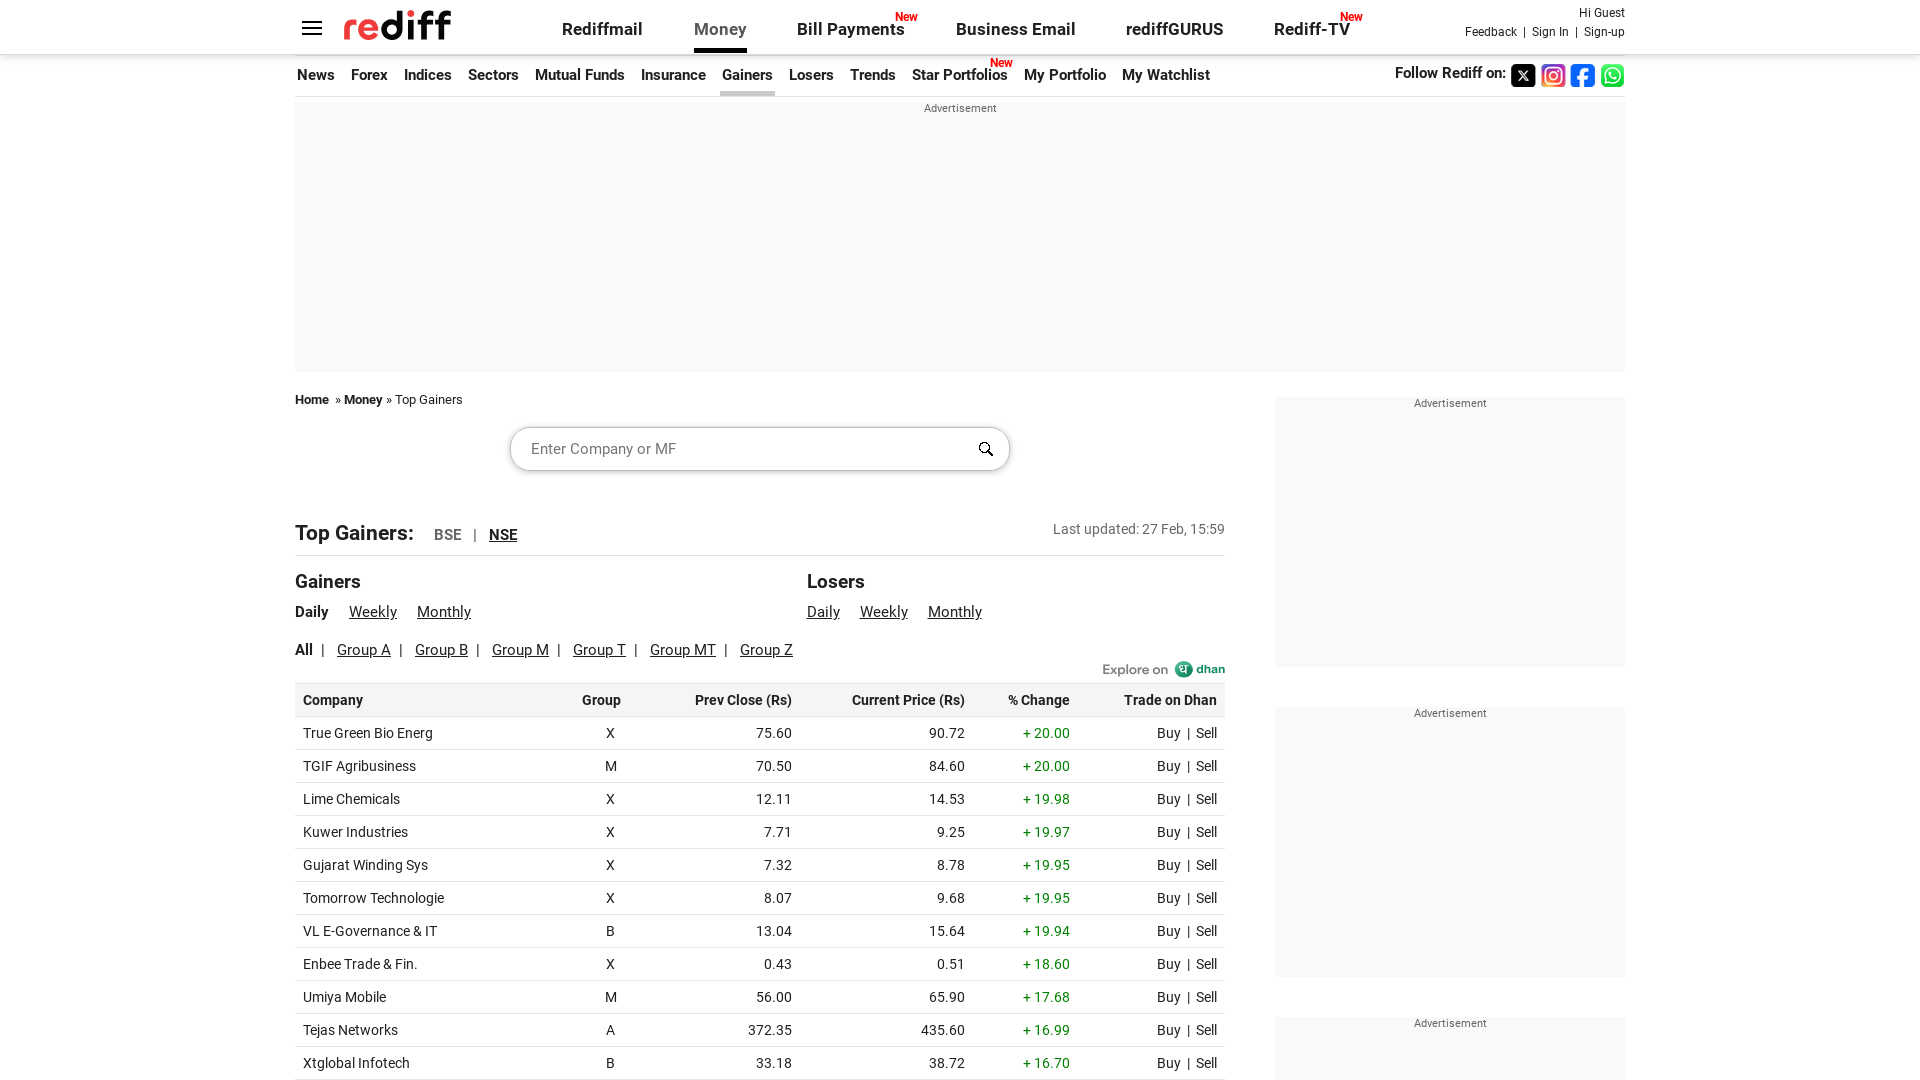

Waited for page content to fully load (domcontentloaded)
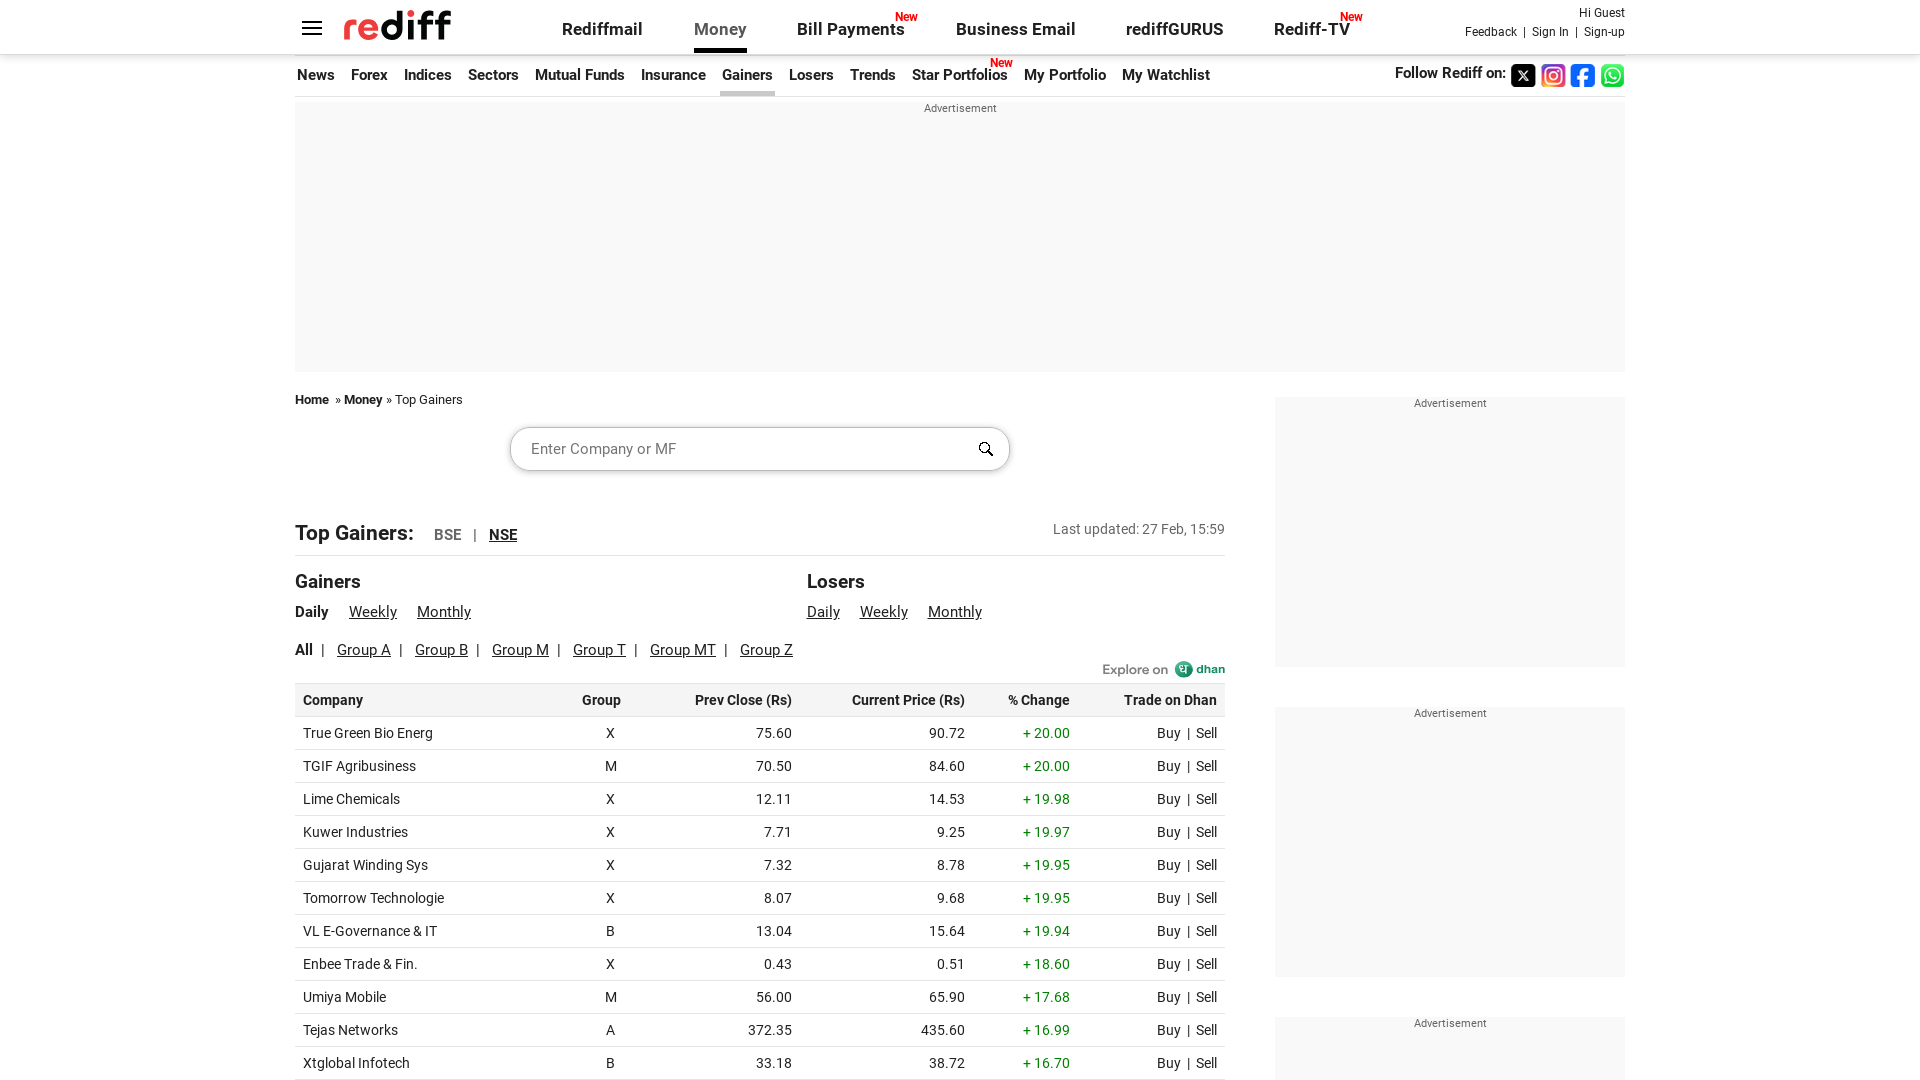

Retrieved cookies from browser context
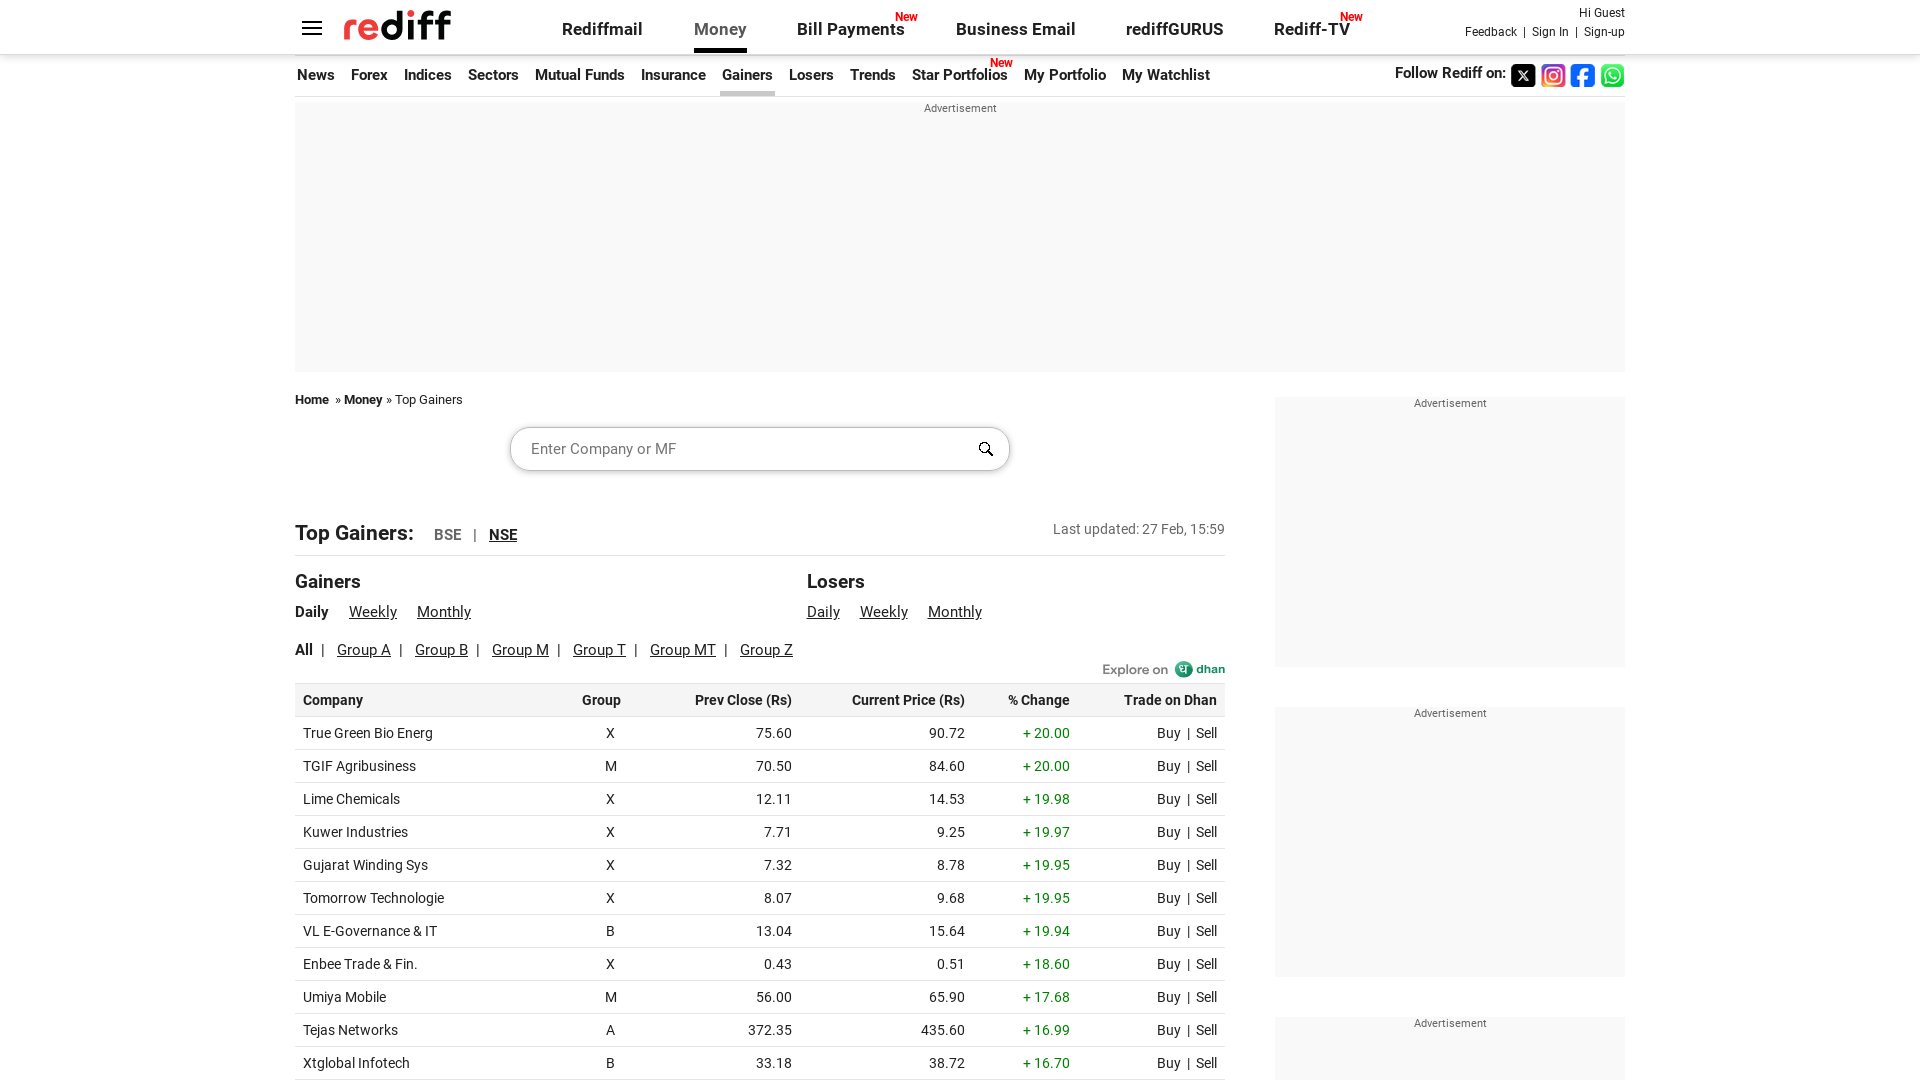

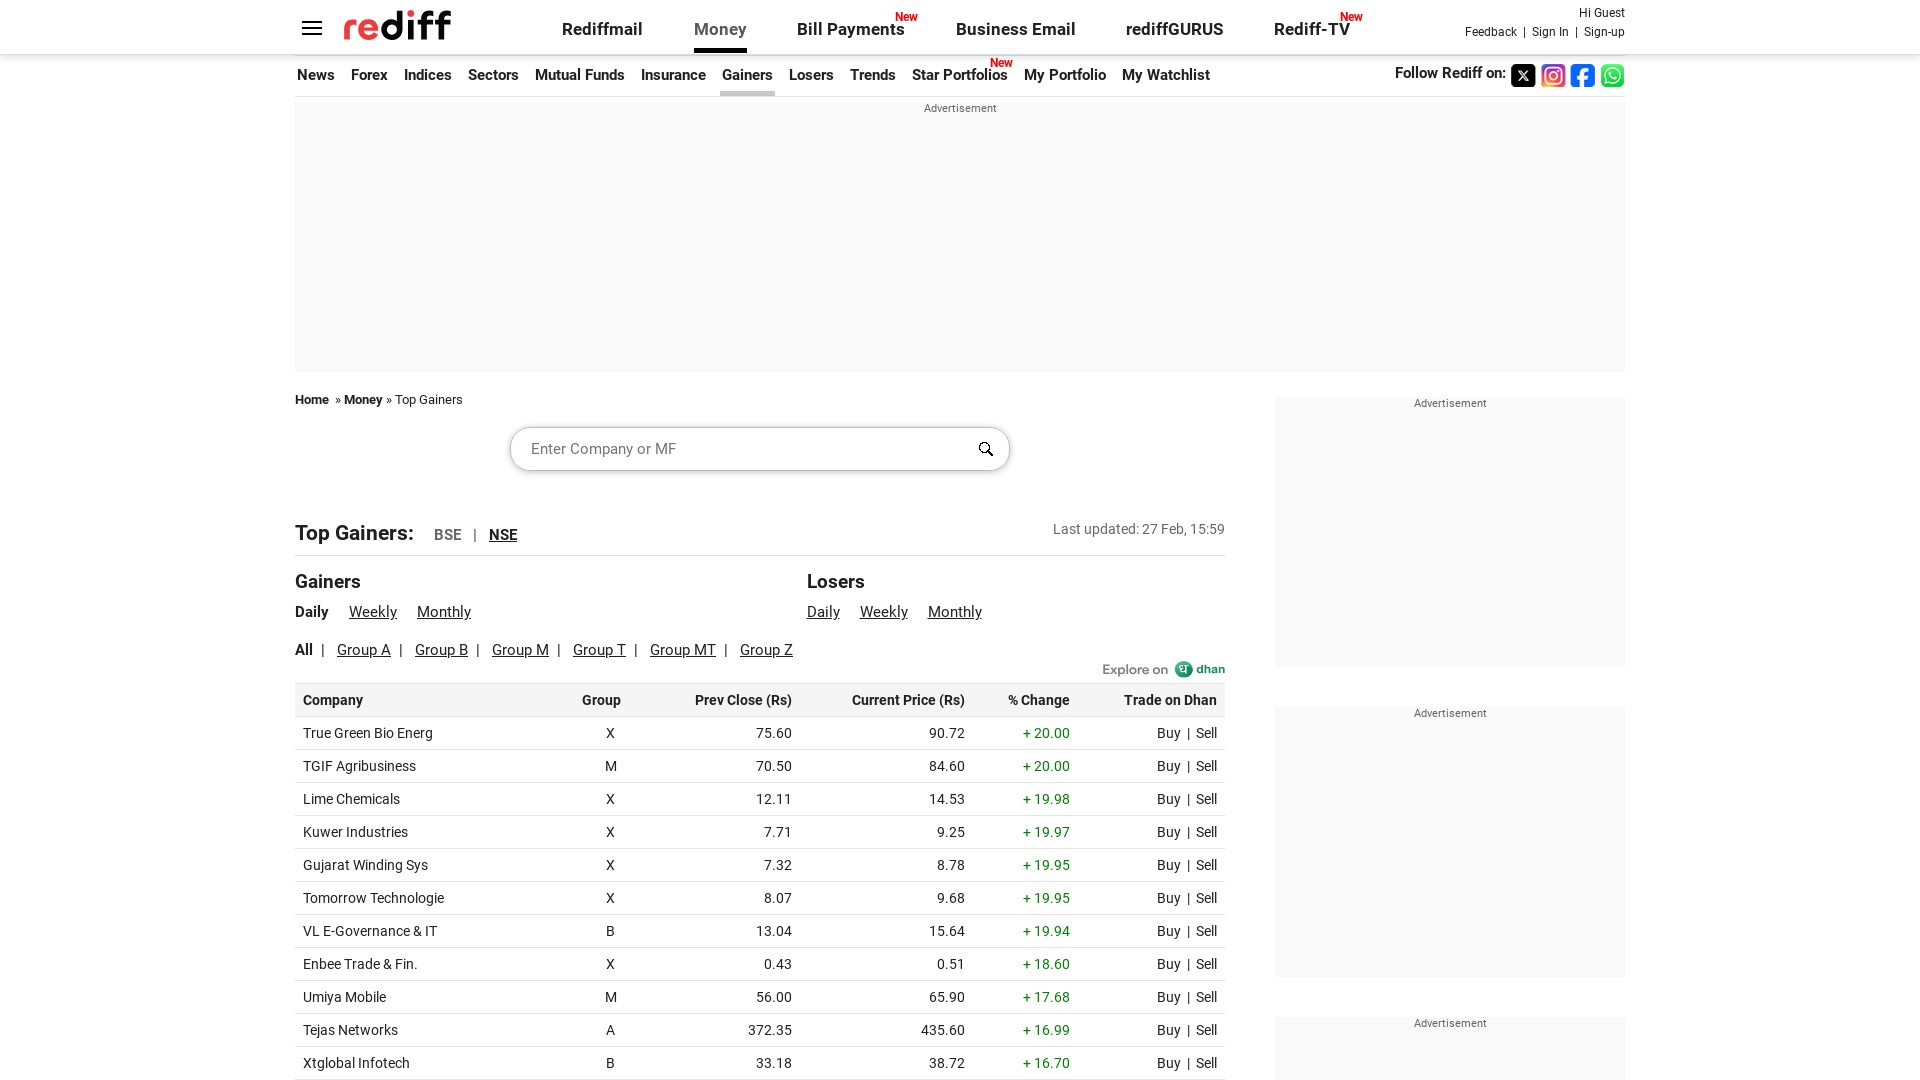